Clicks the "Get started" link on Playwright documentation site and verifies the Installation heading is visible

Starting URL: https://playwright.dev/

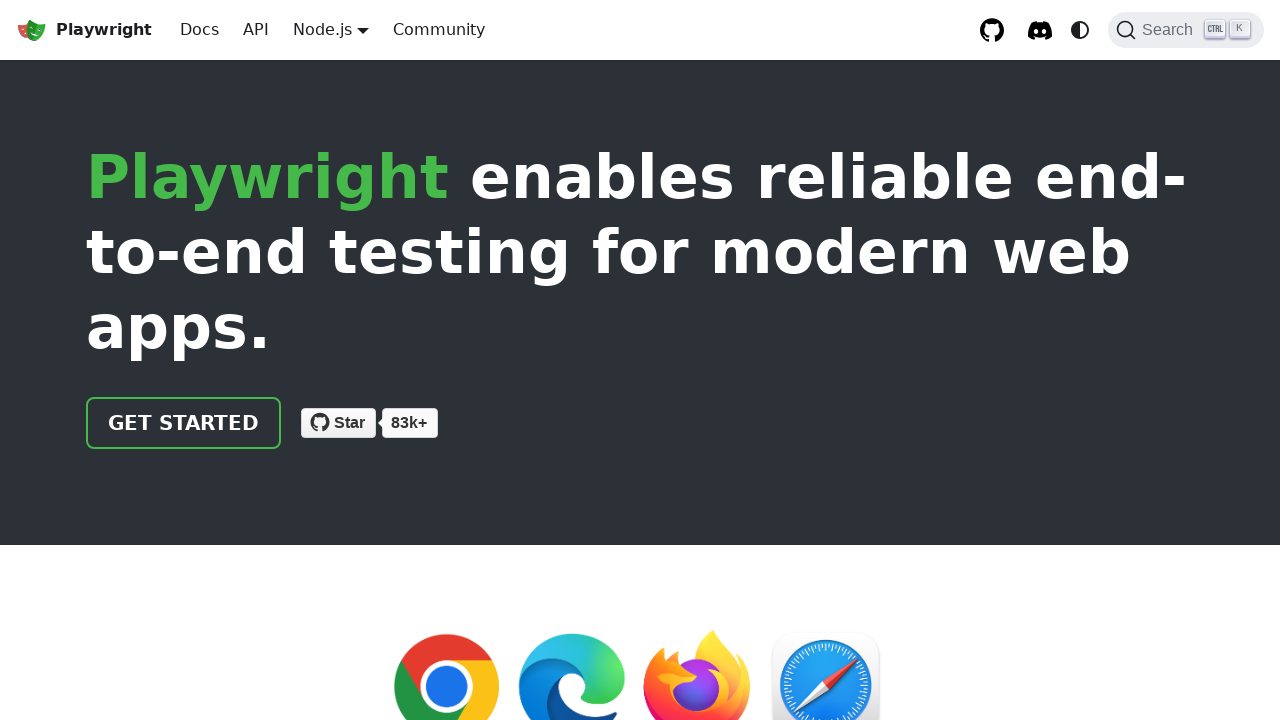

Clicked the 'Get started' link on Playwright documentation site at (184, 423) on internal:role=link[name="Get started"i]
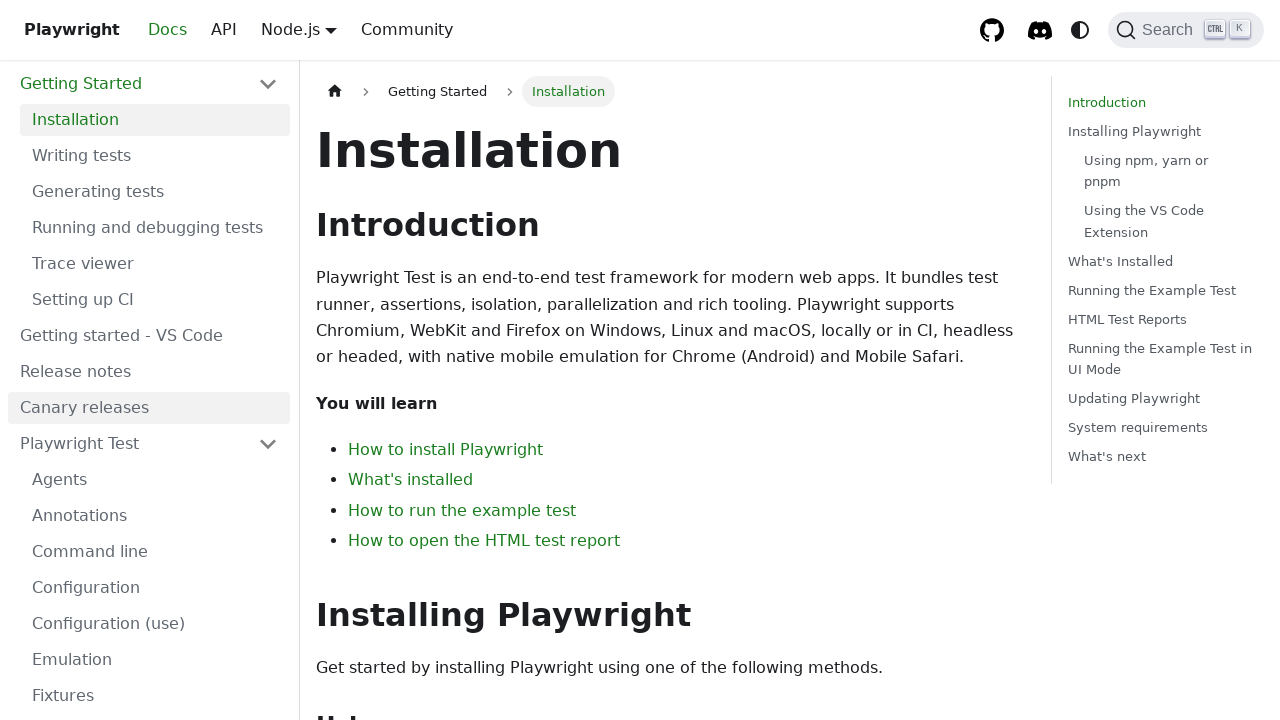

Verified that the Installation heading is visible
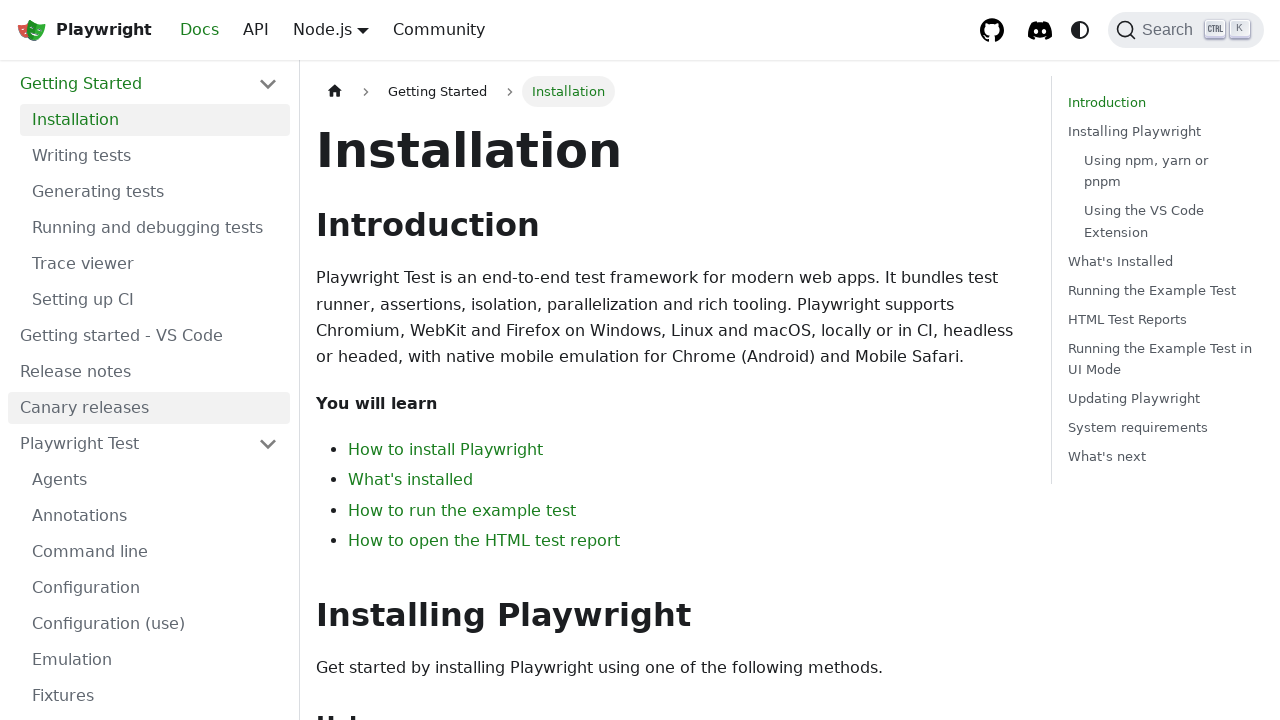

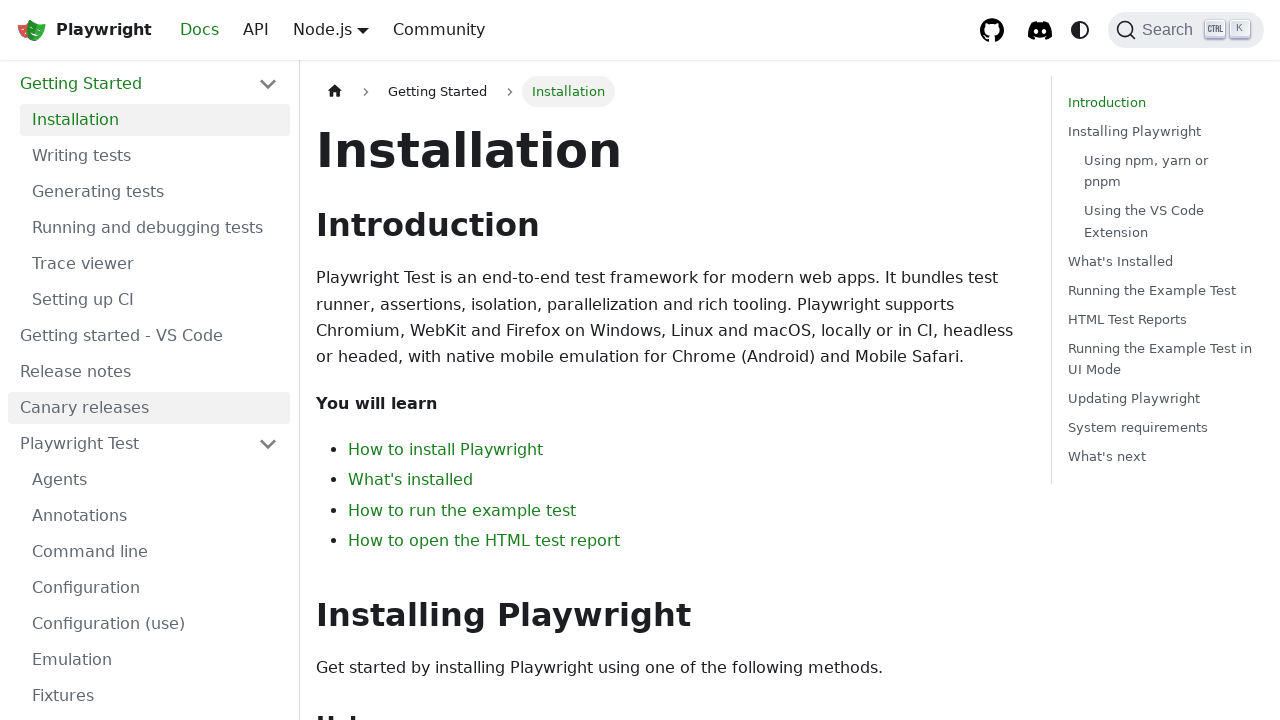